Tests window handling functionality by clicking a button that opens new windows and then switching between them to verify titles

Starting URL: https://www.hyrtutorials.com/p/window-handles-practice.html

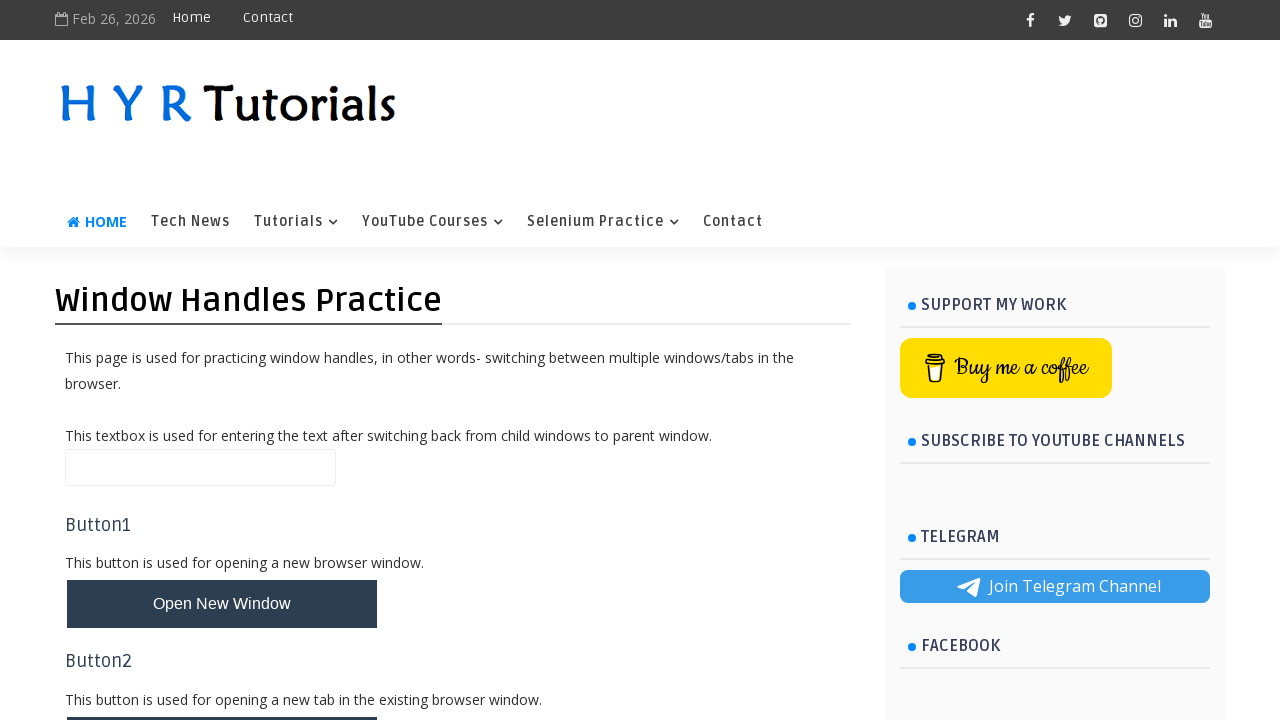

Scrolled down 350 pixels to make button visible
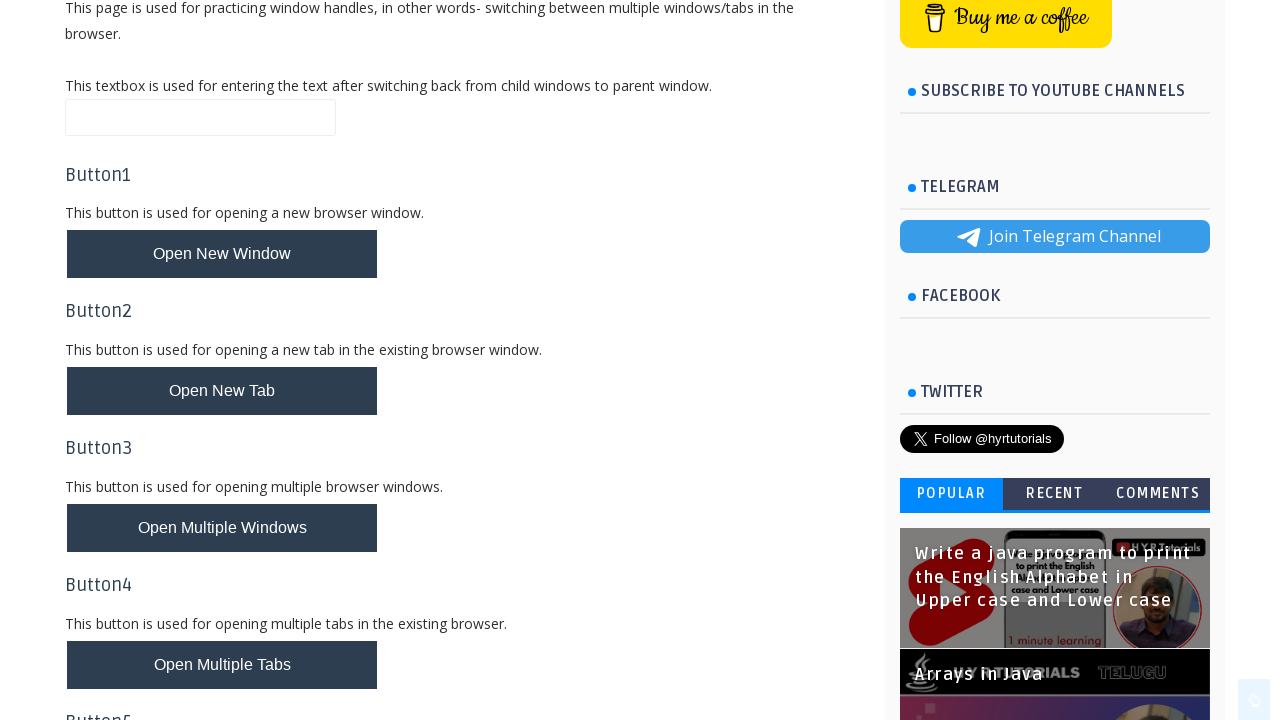

New windows button became visible
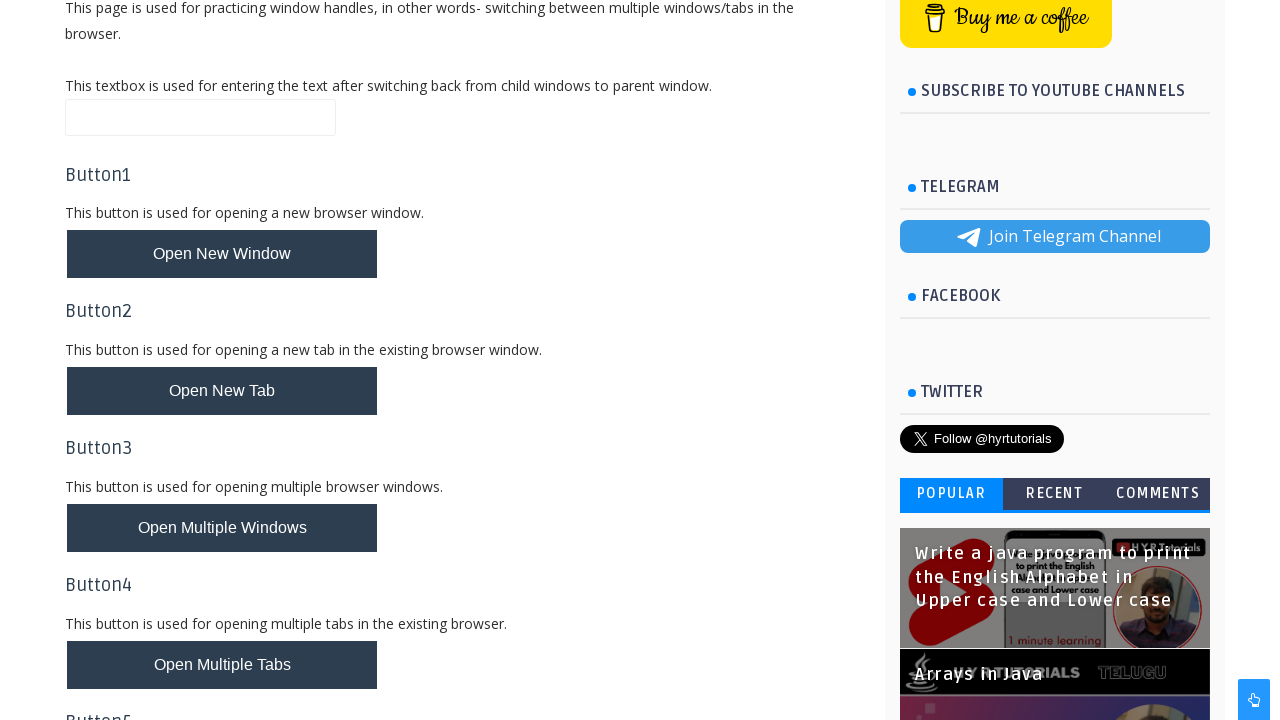

Clicked button to open new windows at (222, 528) on #newWindowsBtn
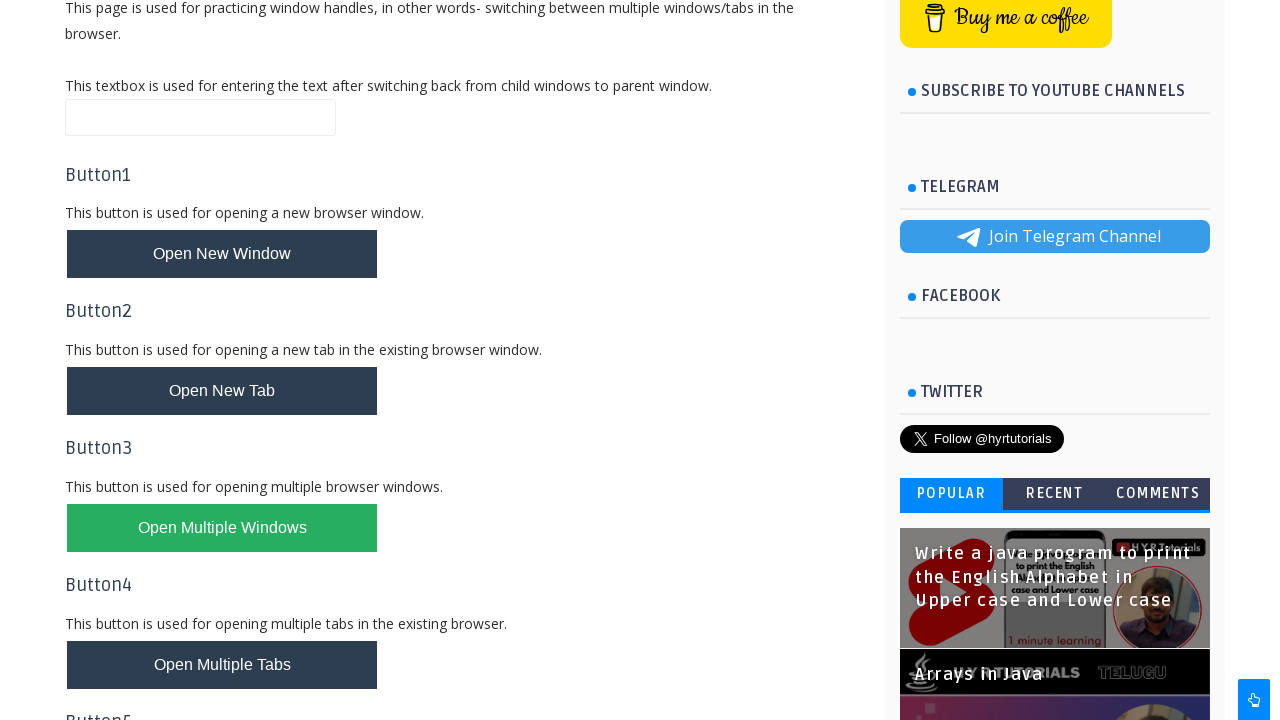

Waited 1000ms for new windows to open
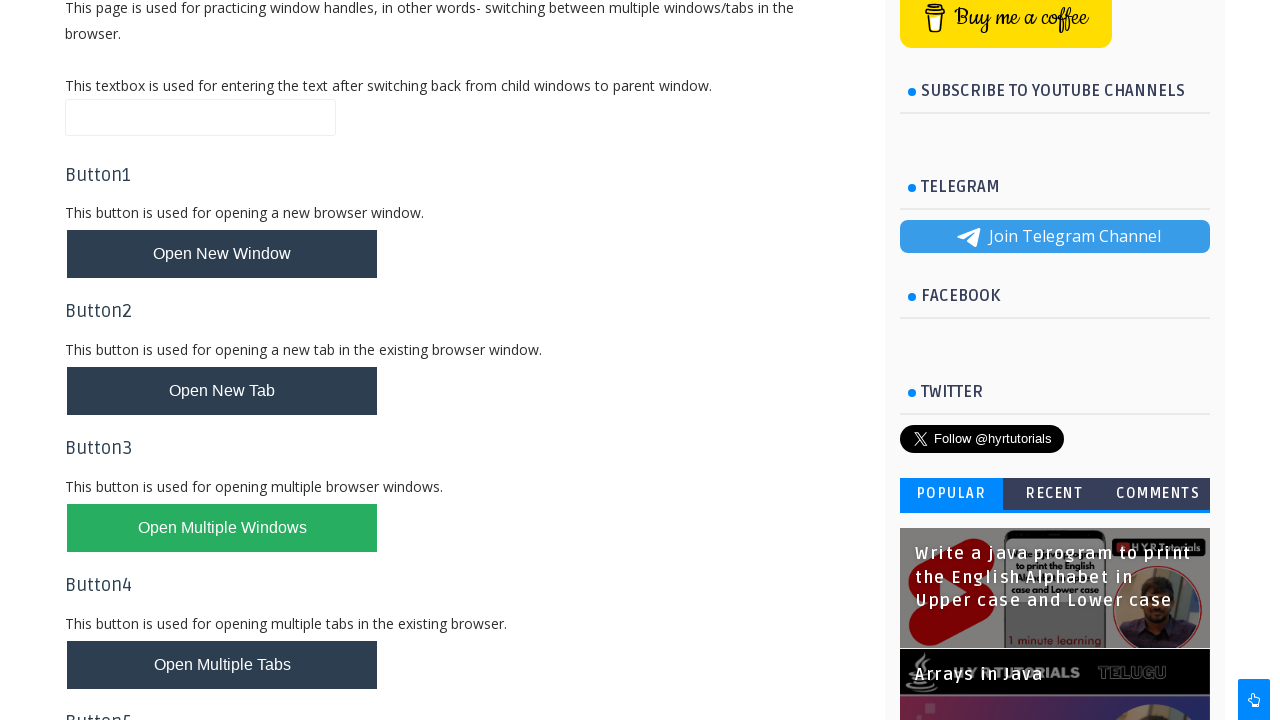

Retrieved all open pages/windows from context
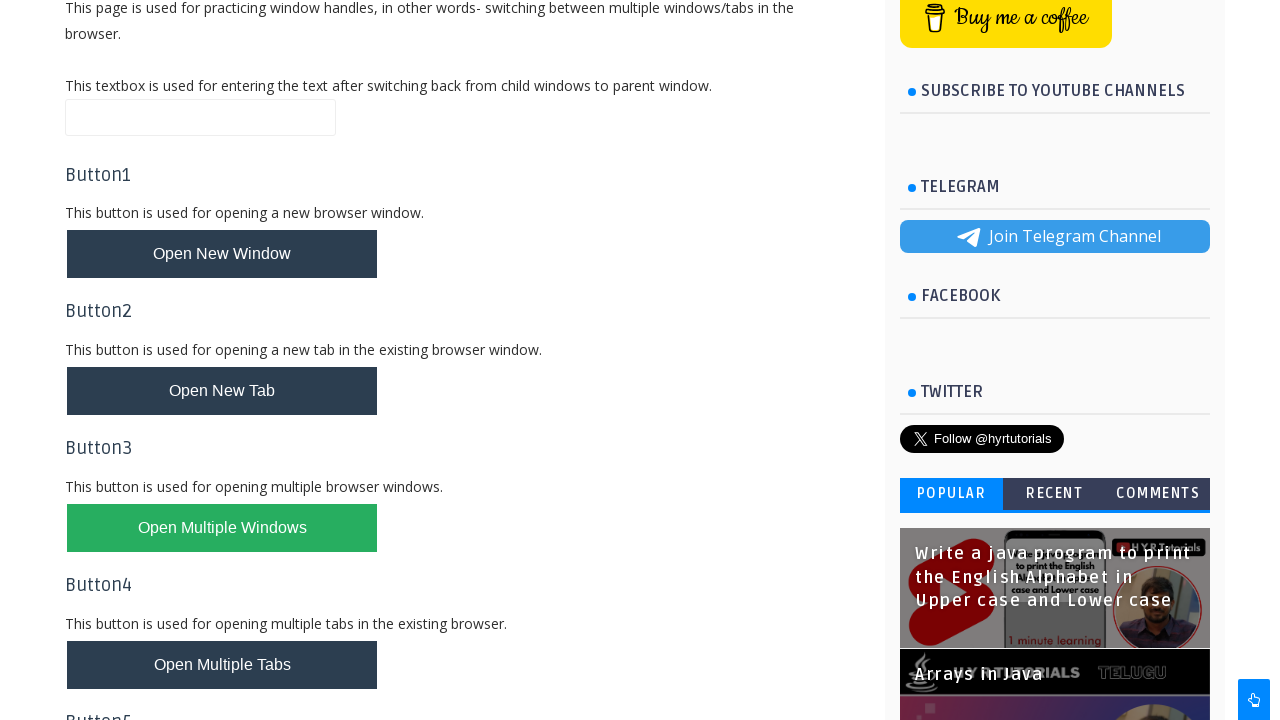

Brought window 'Window Handles Practice - H Y R Tutorials' to front
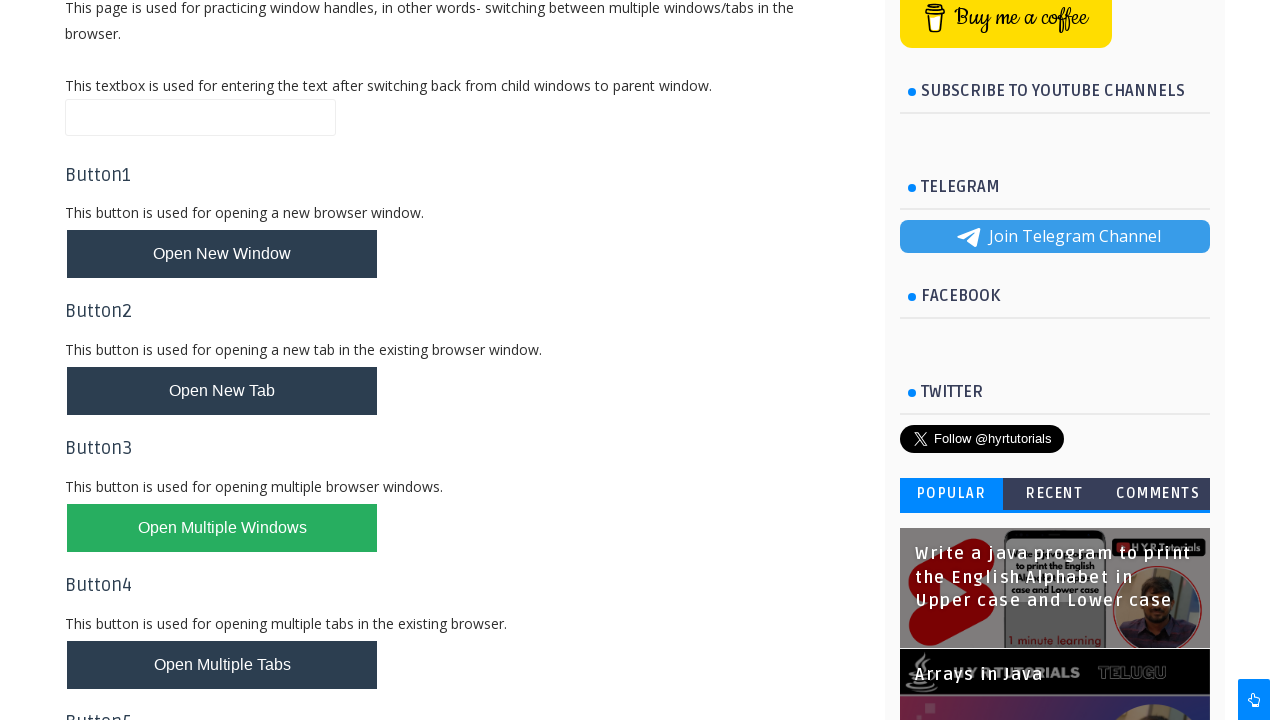

Brought window 'Basic Controls - H Y R Tutorials' to front
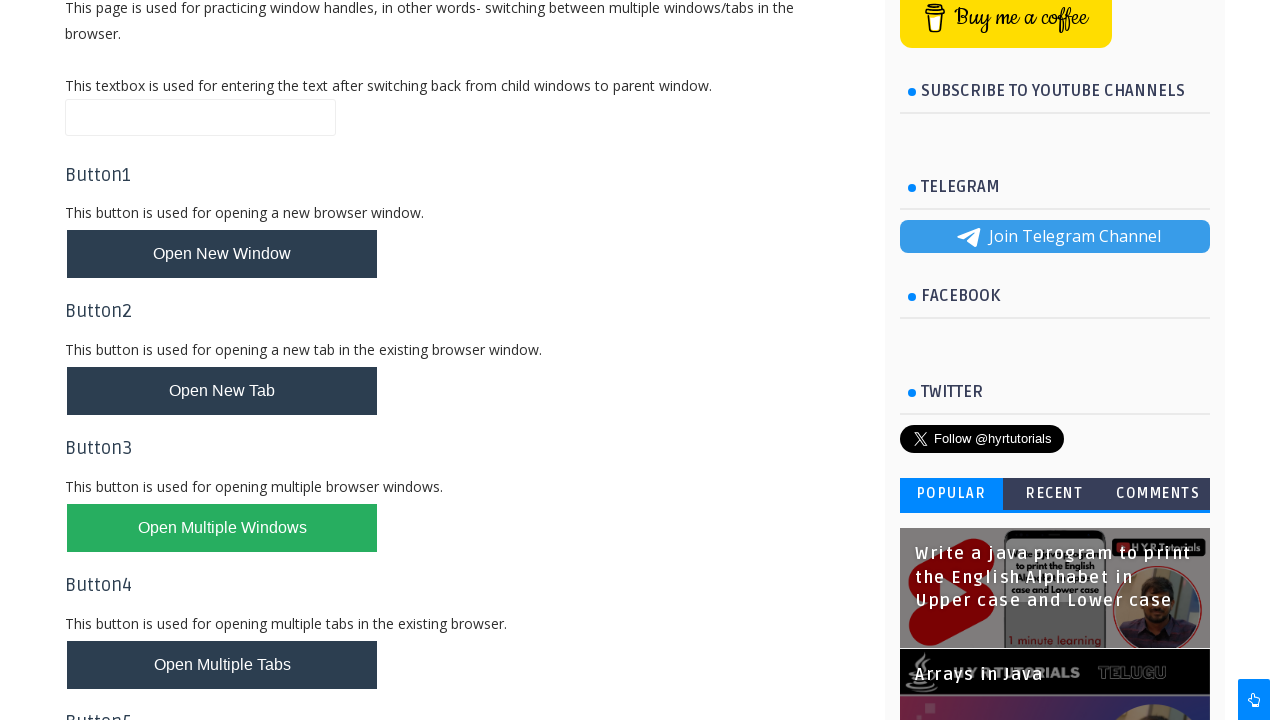

Brought window 'XPath Practice - H Y R Tutorials' to front
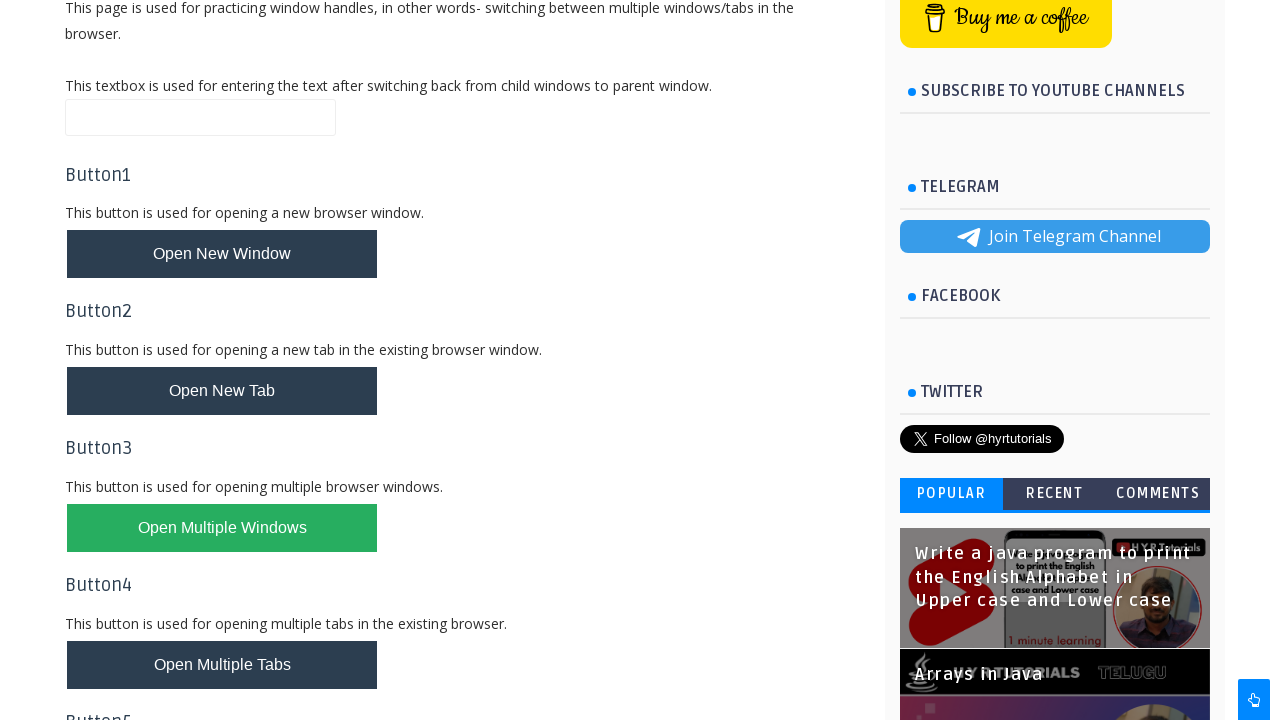

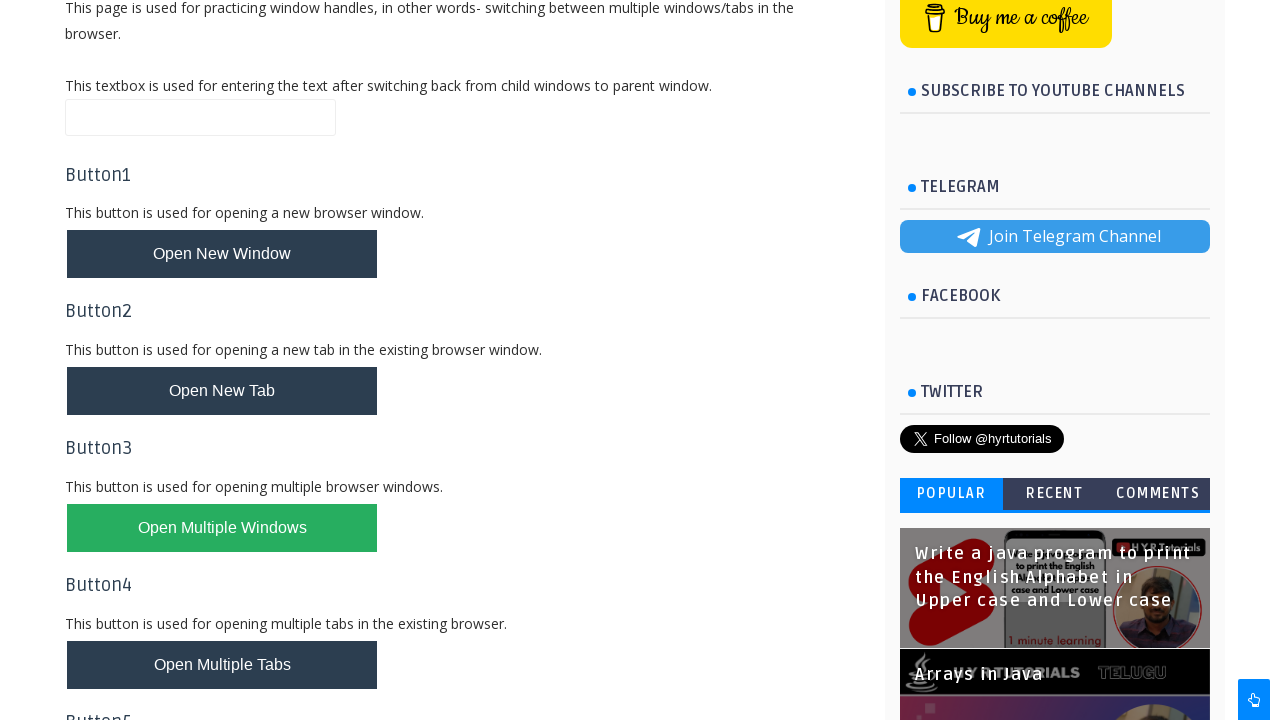